Opens the Demoblaze demo e-commerce store and verifies the page title is correct

Starting URL: https://www.demoblaze.com/

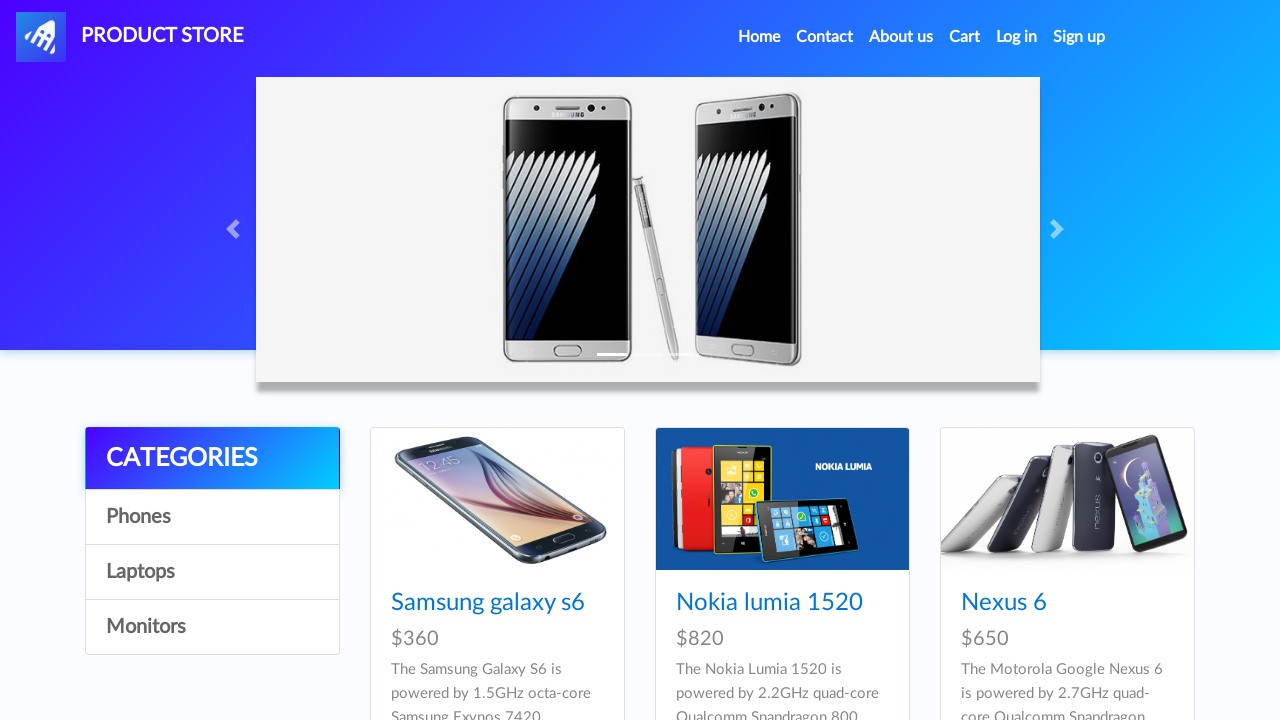

Retrieved page title from Demoblaze store
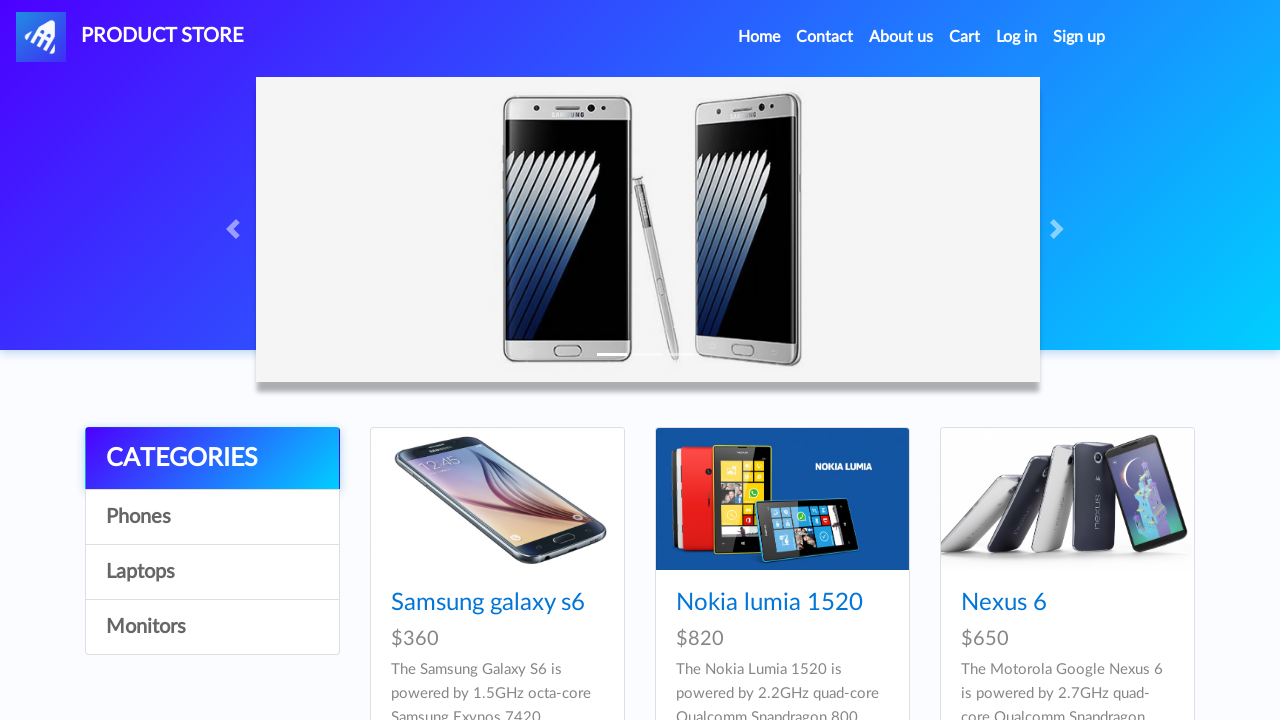

Printed actual title to console
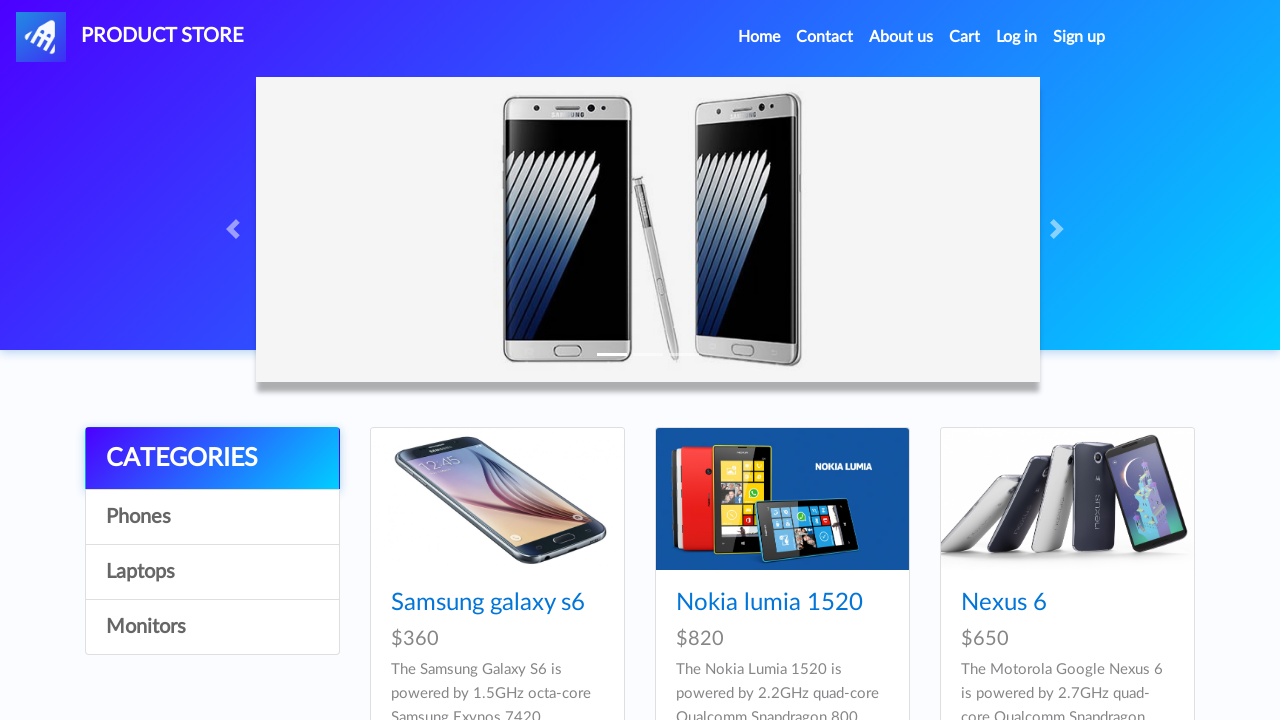

Page title verified as 'STORE' - correct website
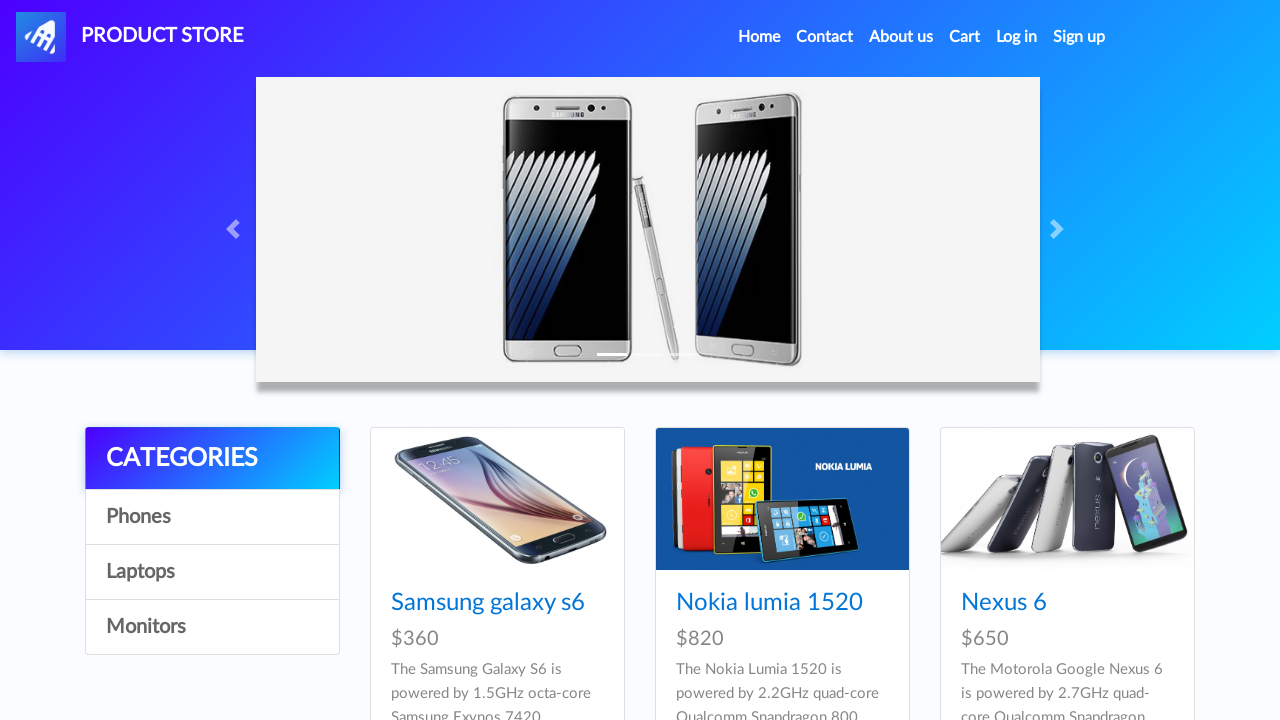

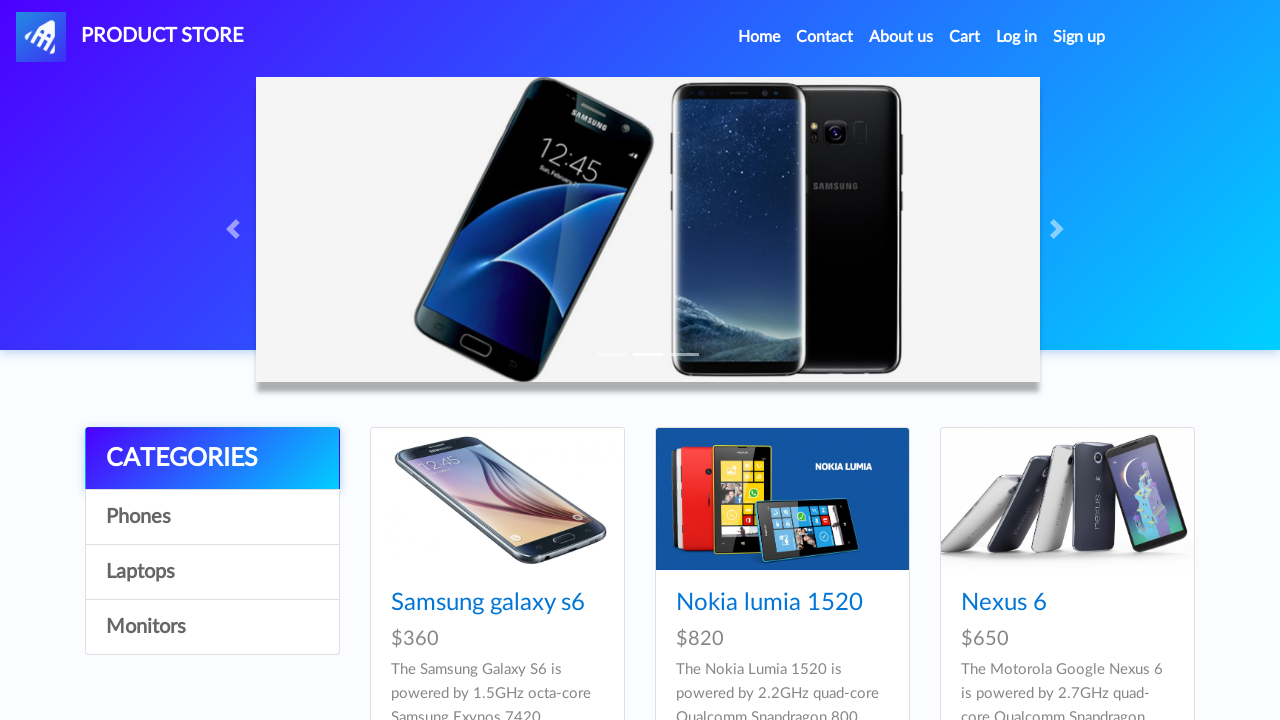